Solves a math problem on a form by calculating a logarithmic expression, then fills the answer and submits the form with checkbox and radio button selections

Starting URL: http://suninjuly.github.io/math.html

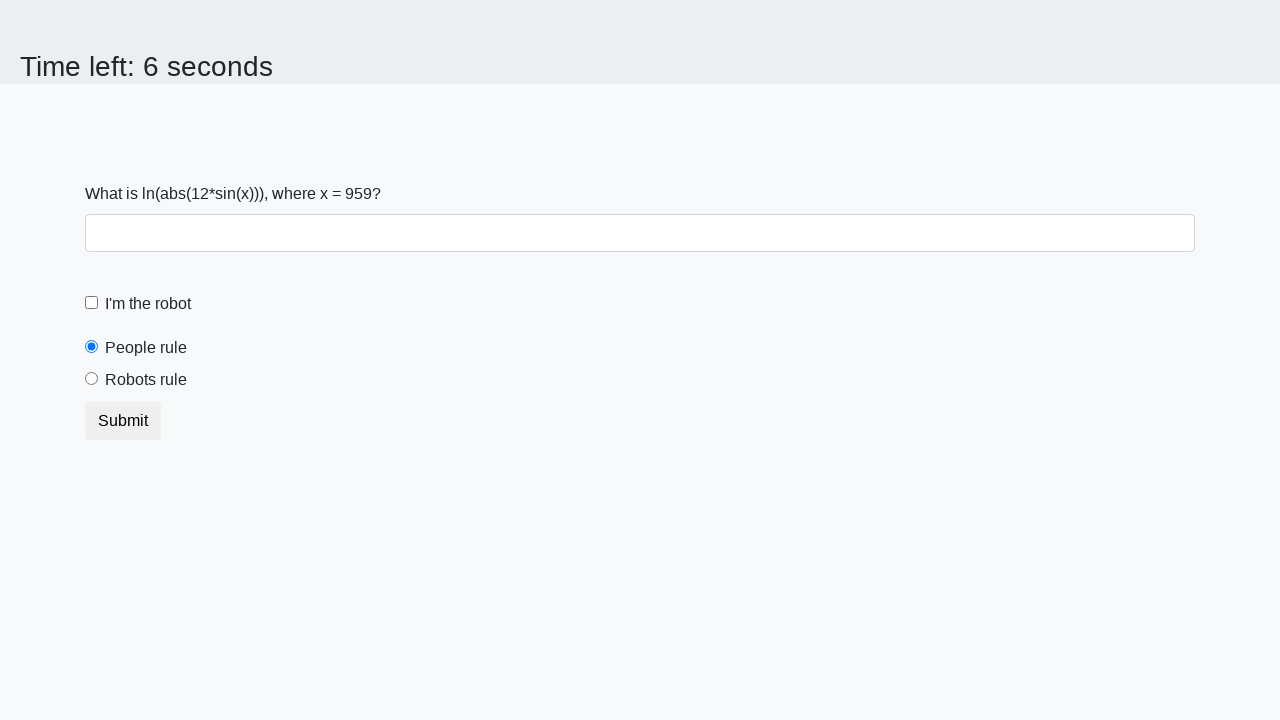

Located the input value element
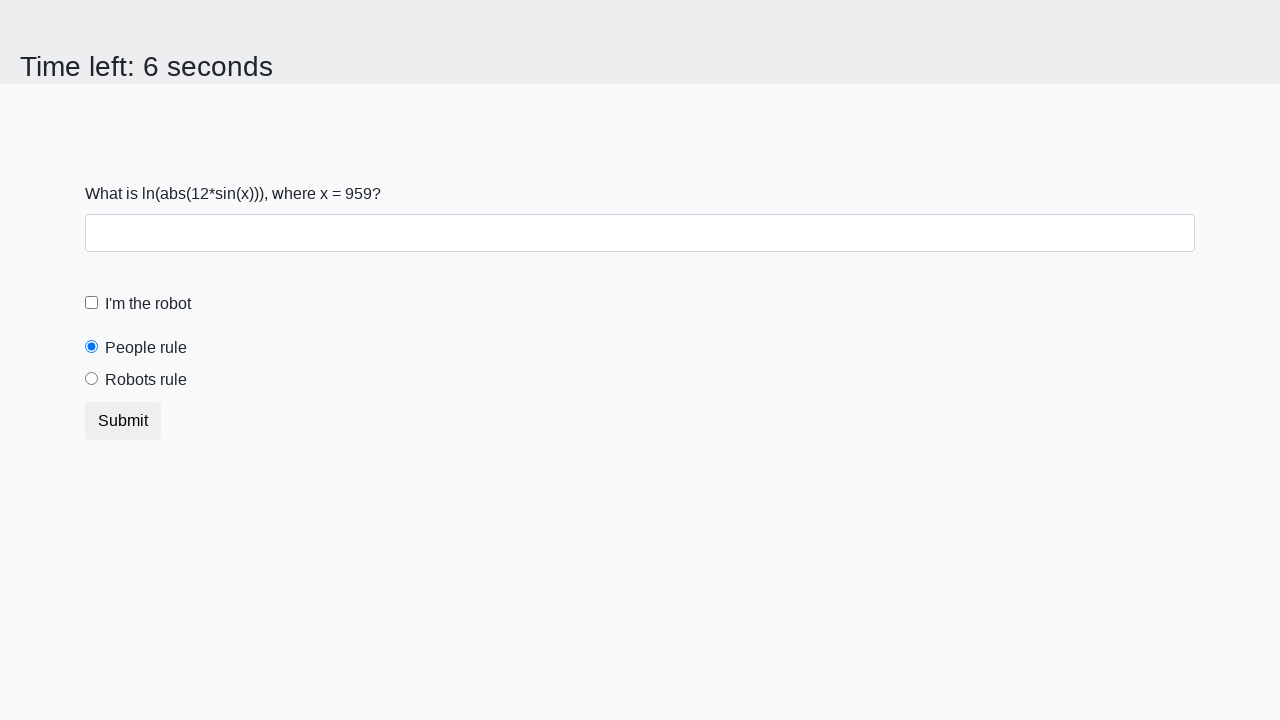

Retrieved text content from input value element
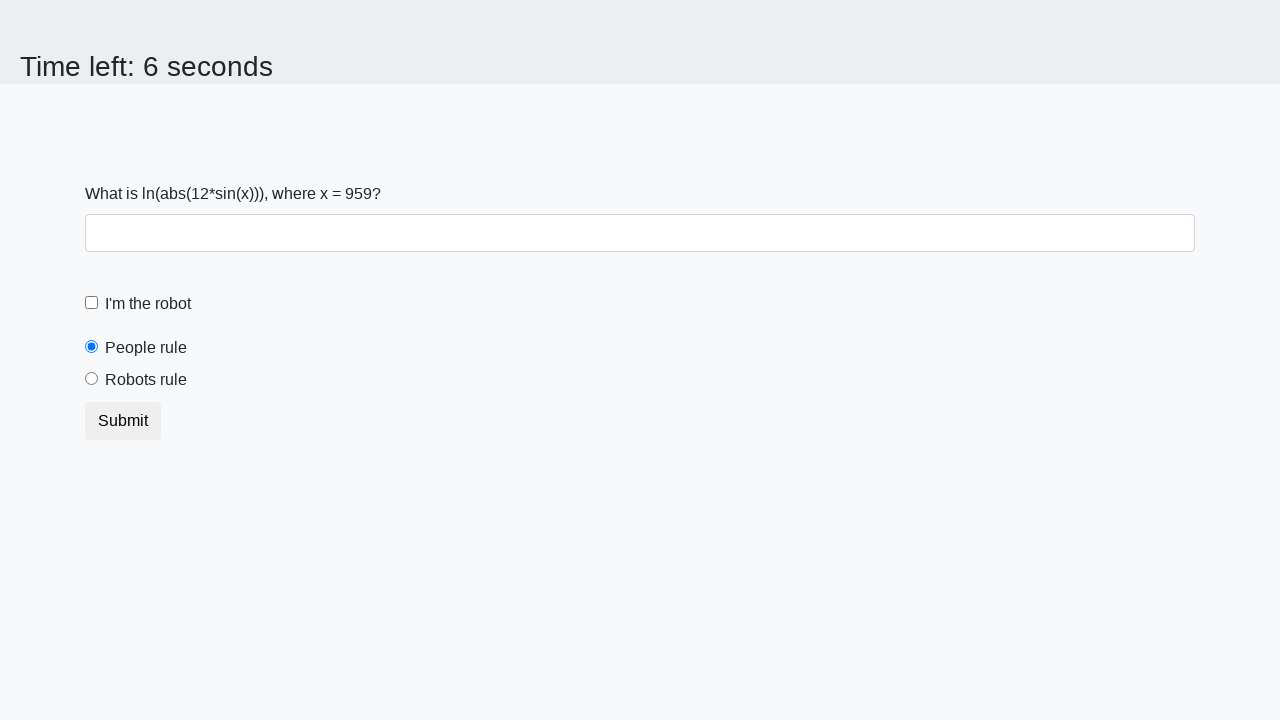

Calculated logarithmic expression: log(|12*sin(959)|) = 2.1663592092859245
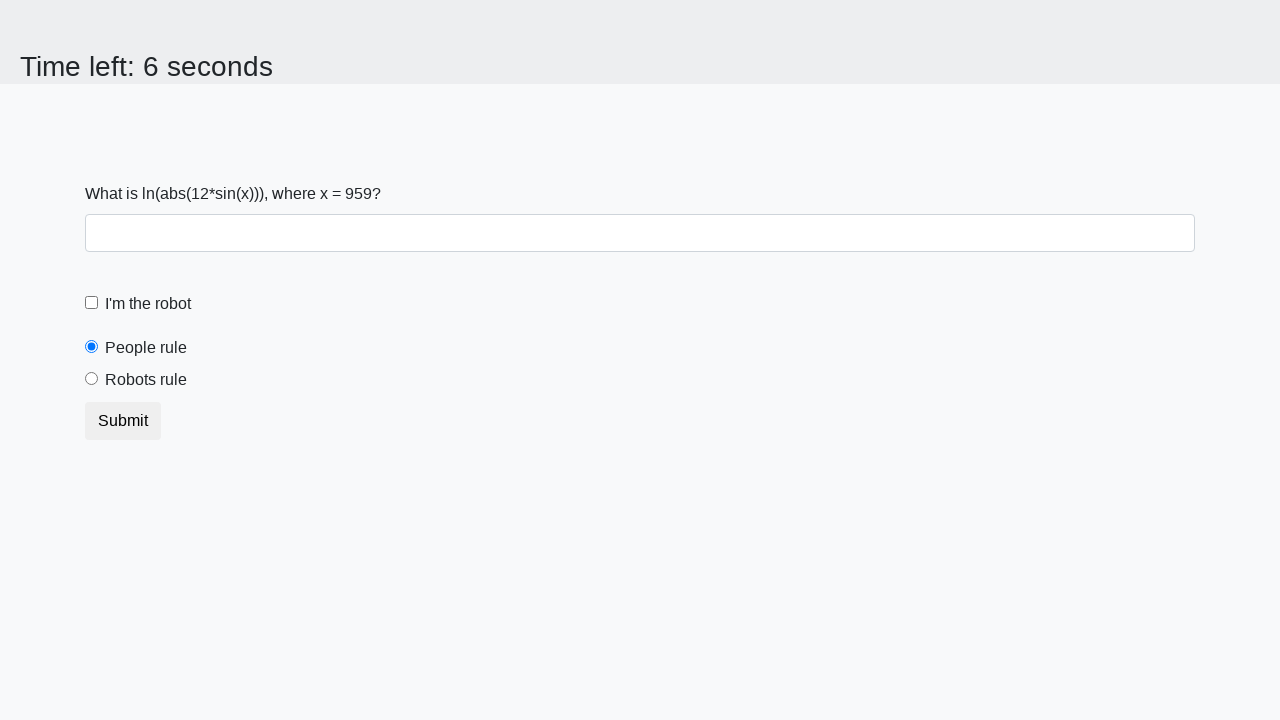

Filled answer field with calculated value: 2.1663592092859245 on #answer
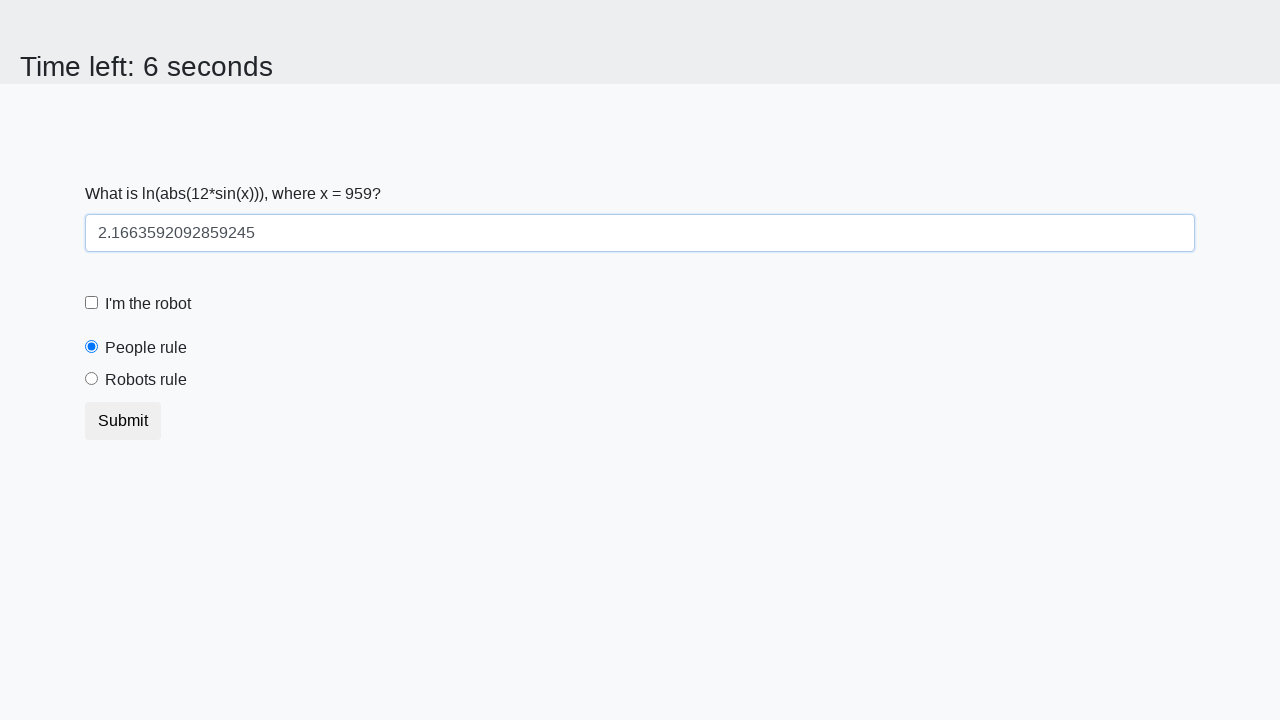

Clicked the robot checkbox at (92, 303) on #robotCheckbox
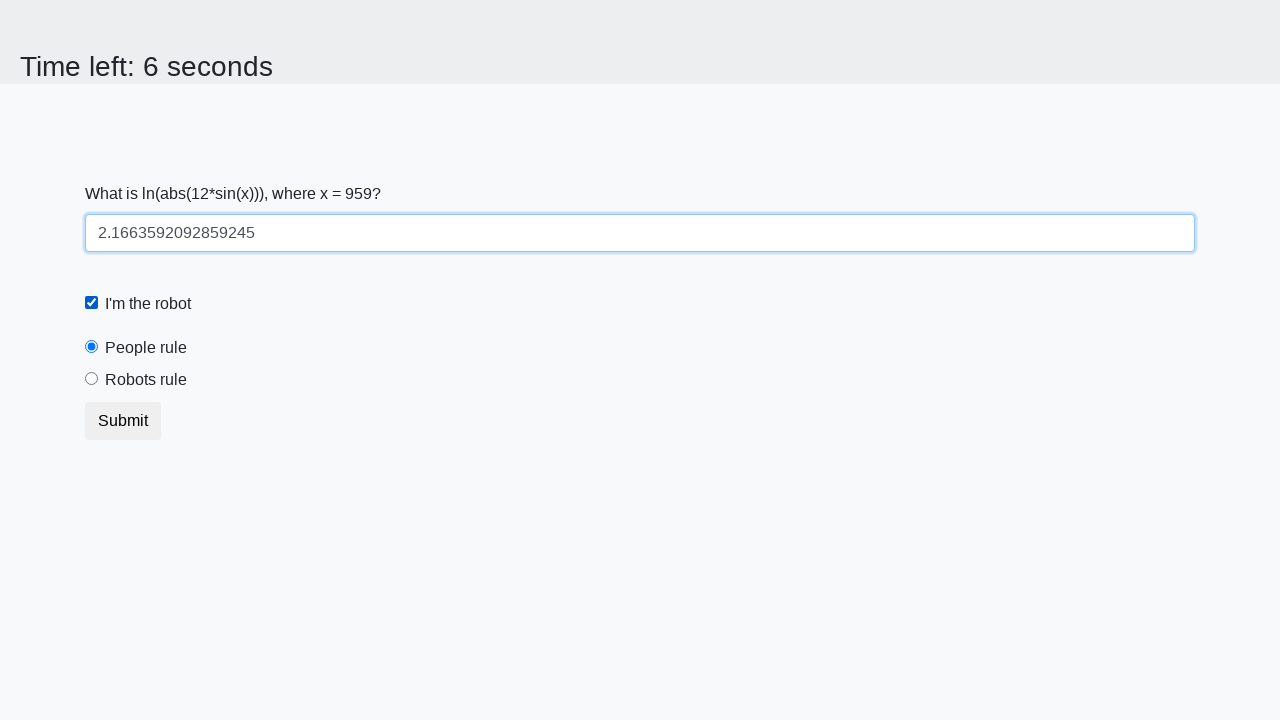

Clicked the robots rule radio button at (92, 379) on #robotsRule
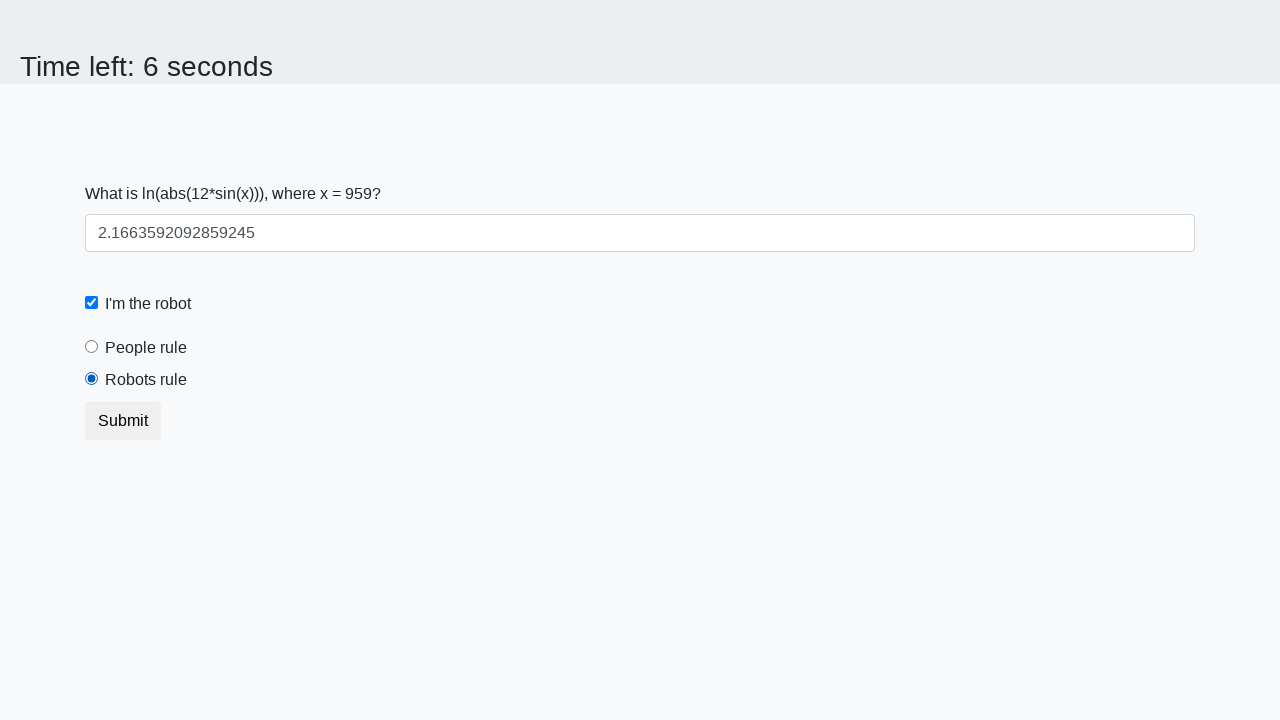

Clicked the submit button to submit the form at (123, 421) on [type='submit']
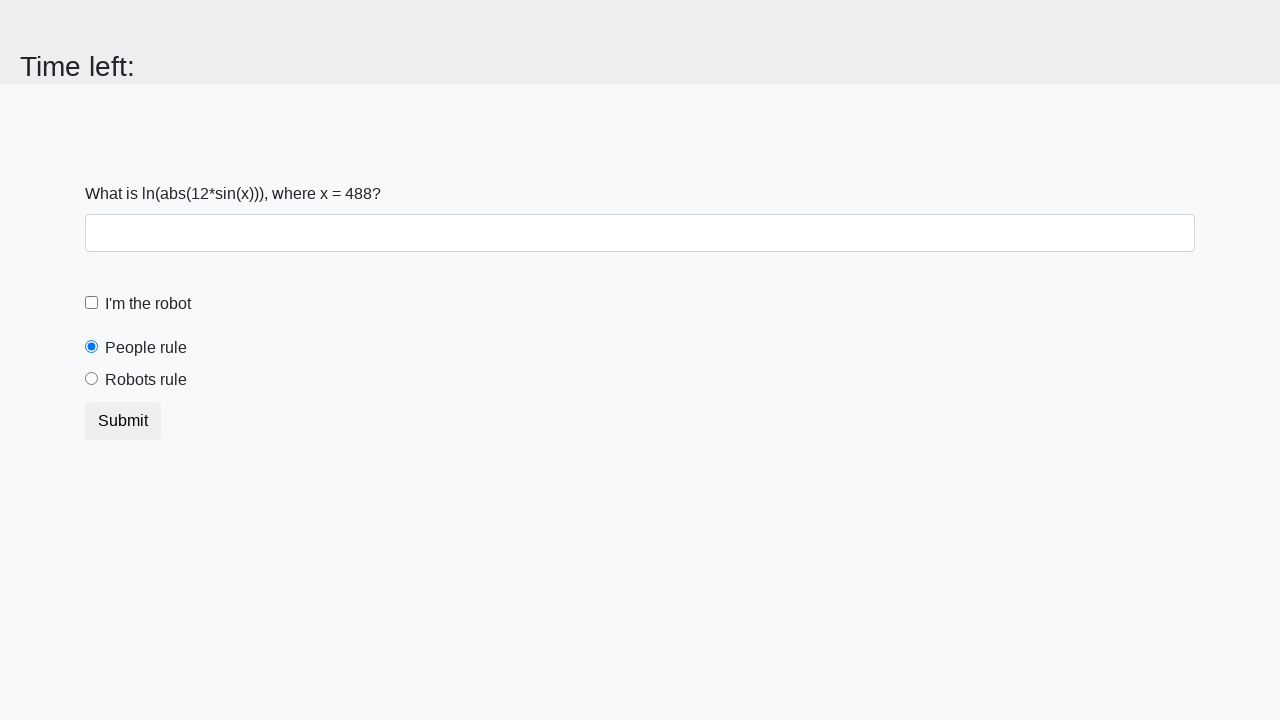

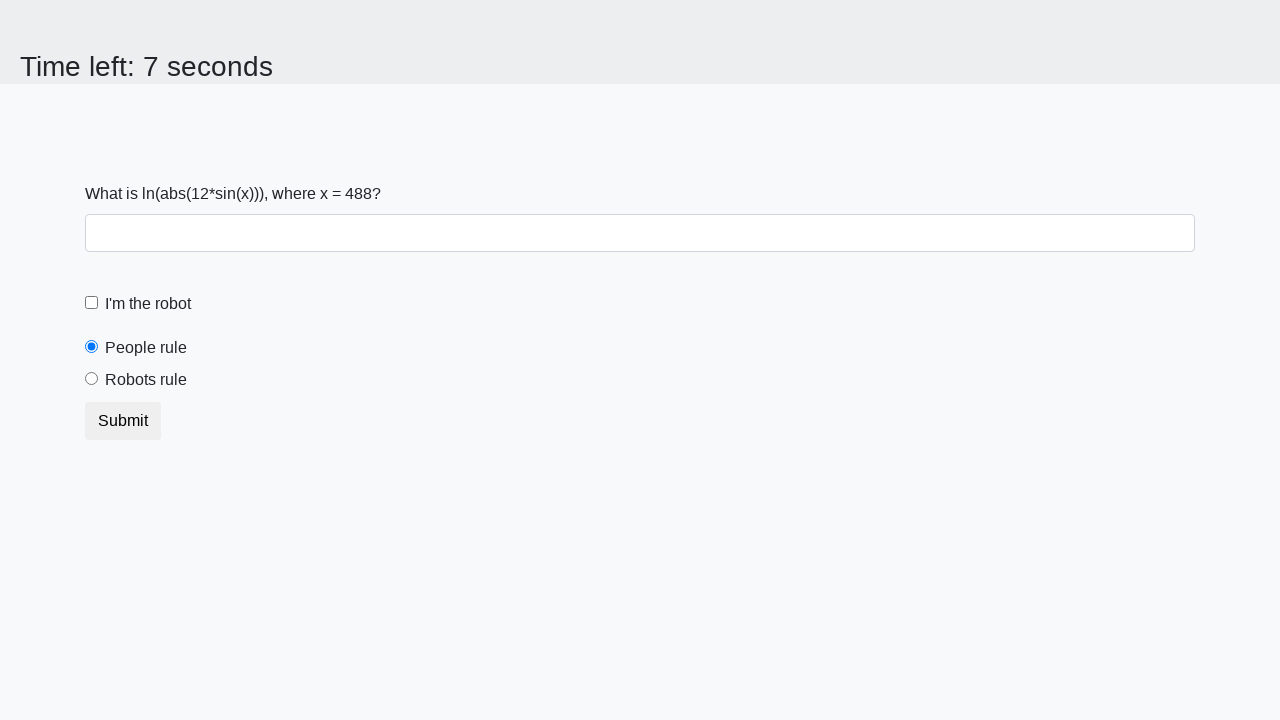